Tests job posting functionality by navigating to the post job page, filling in job details including email, title, location, job description, and application URL, then submitting and confirming the job posting

Starting URL: https://alchemy.hguy.co/jobs/

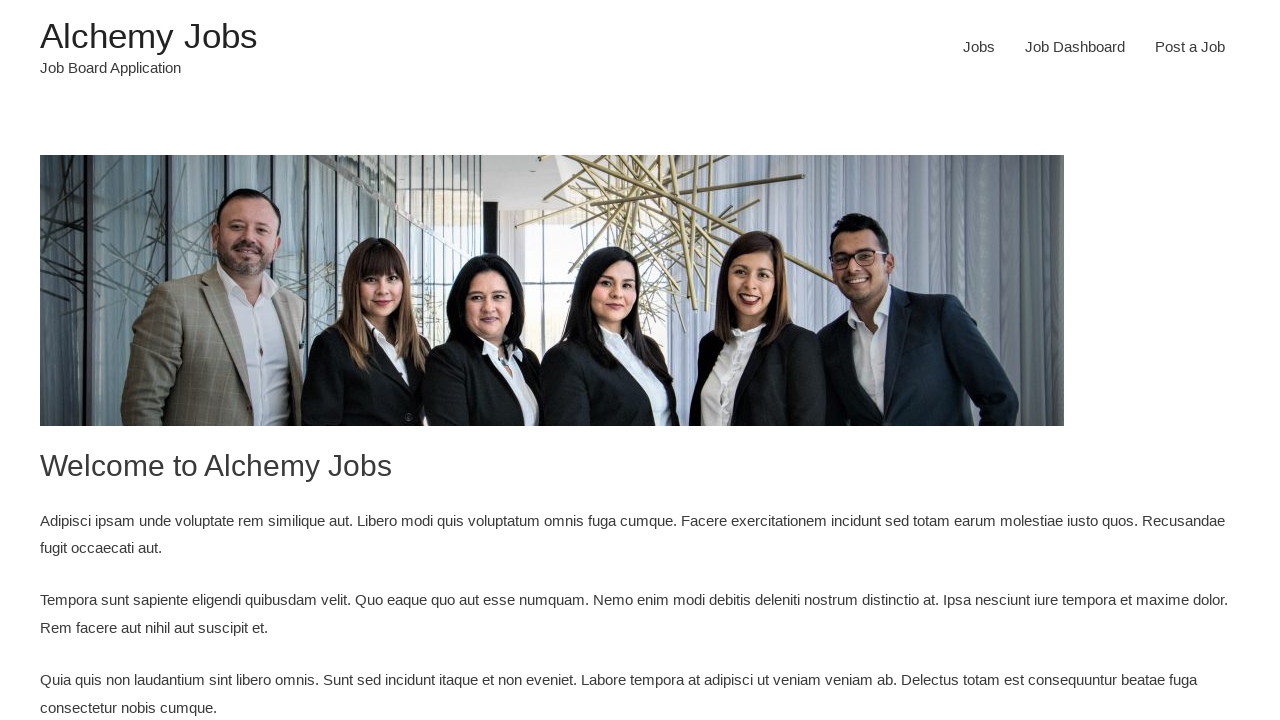

Clicked link to navigate to post a job page at (1190, 47) on a[href='https://alchemy.hguy.co/jobs/post-a-job/']
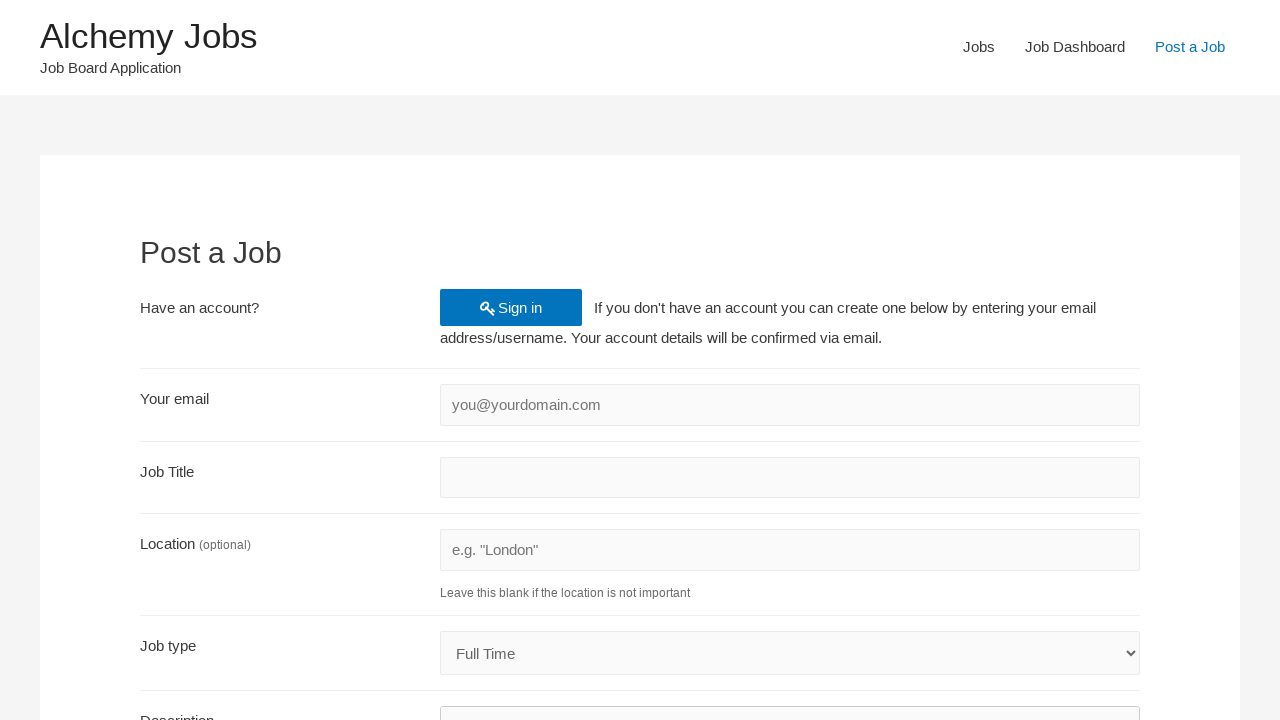

Filled email field with recruiter@example.com on #create_account_email
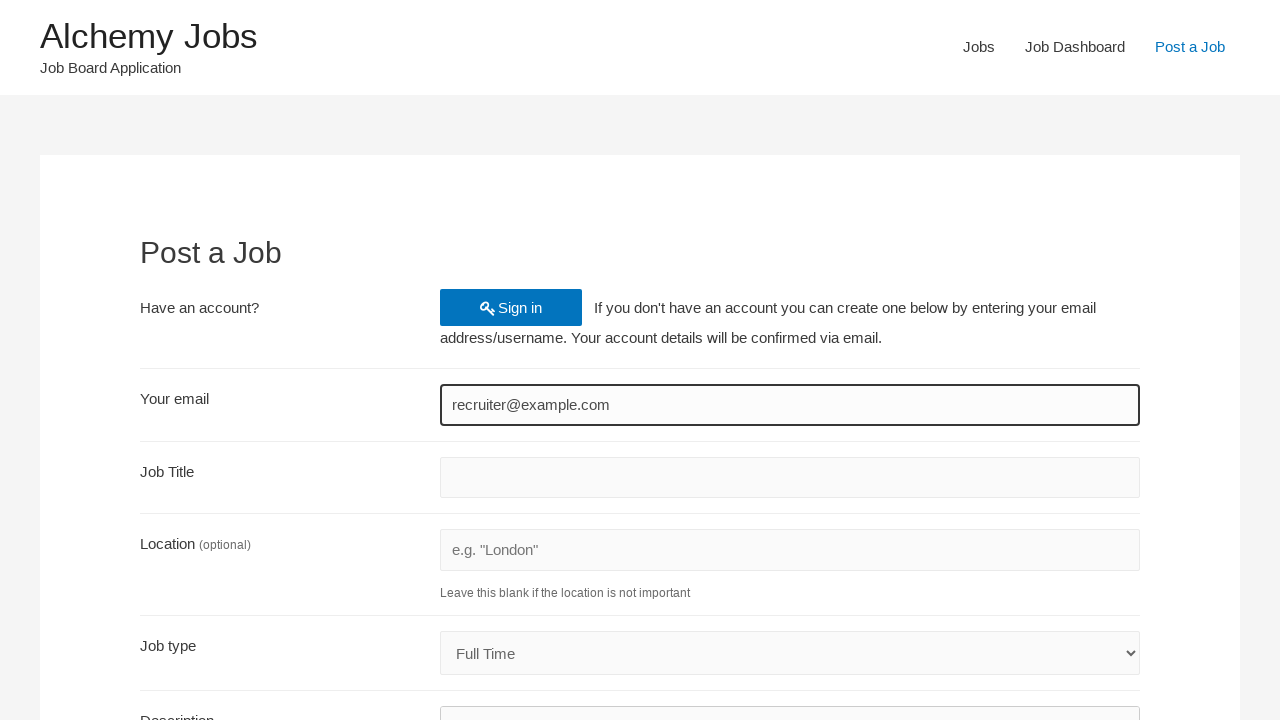

Filled job title field with Senior Software Engineer on #job_title
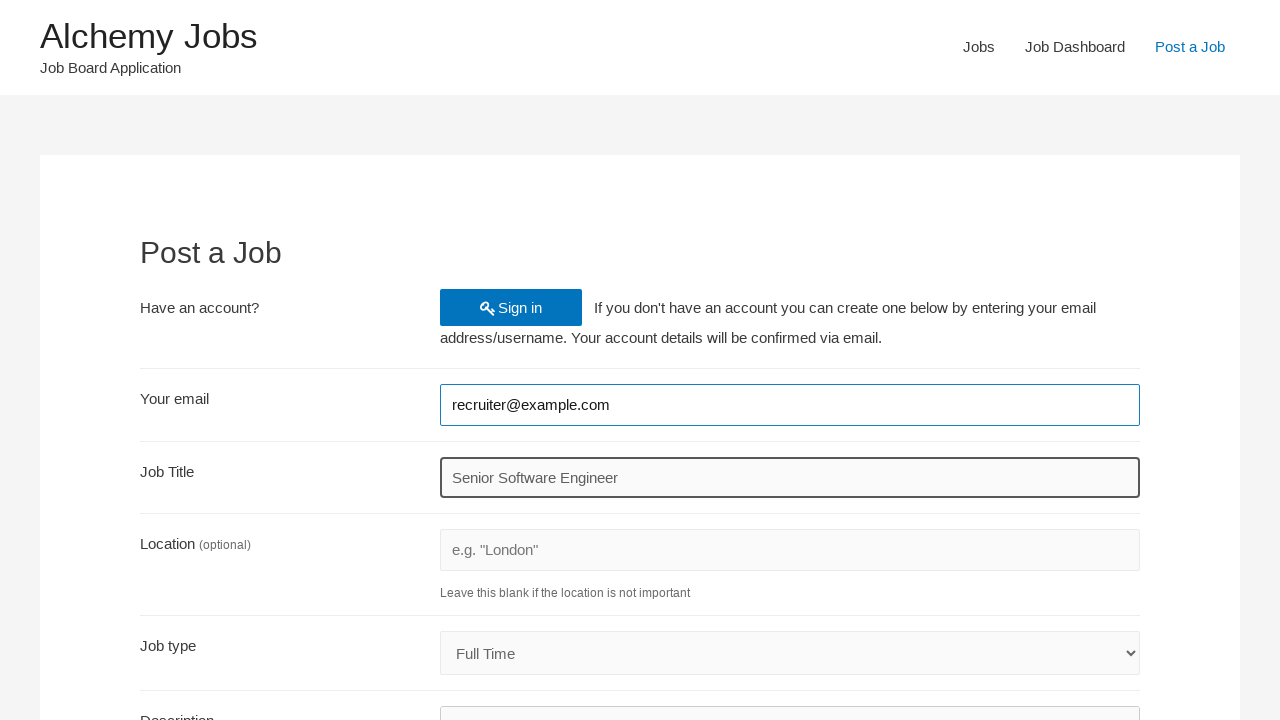

Filled job location field with New York, NY on #job_location
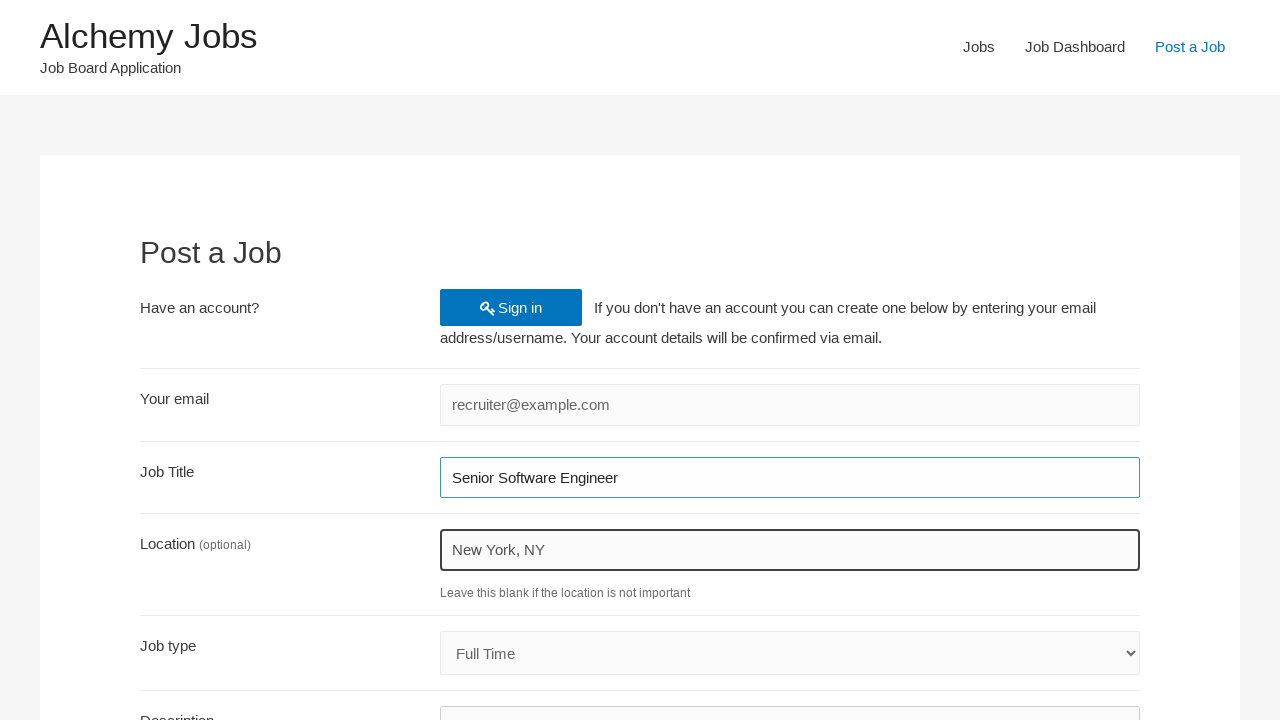

Filled job description in iframe with engineering requirements on #job_description_ifr >> internal:control=enter-frame >> body
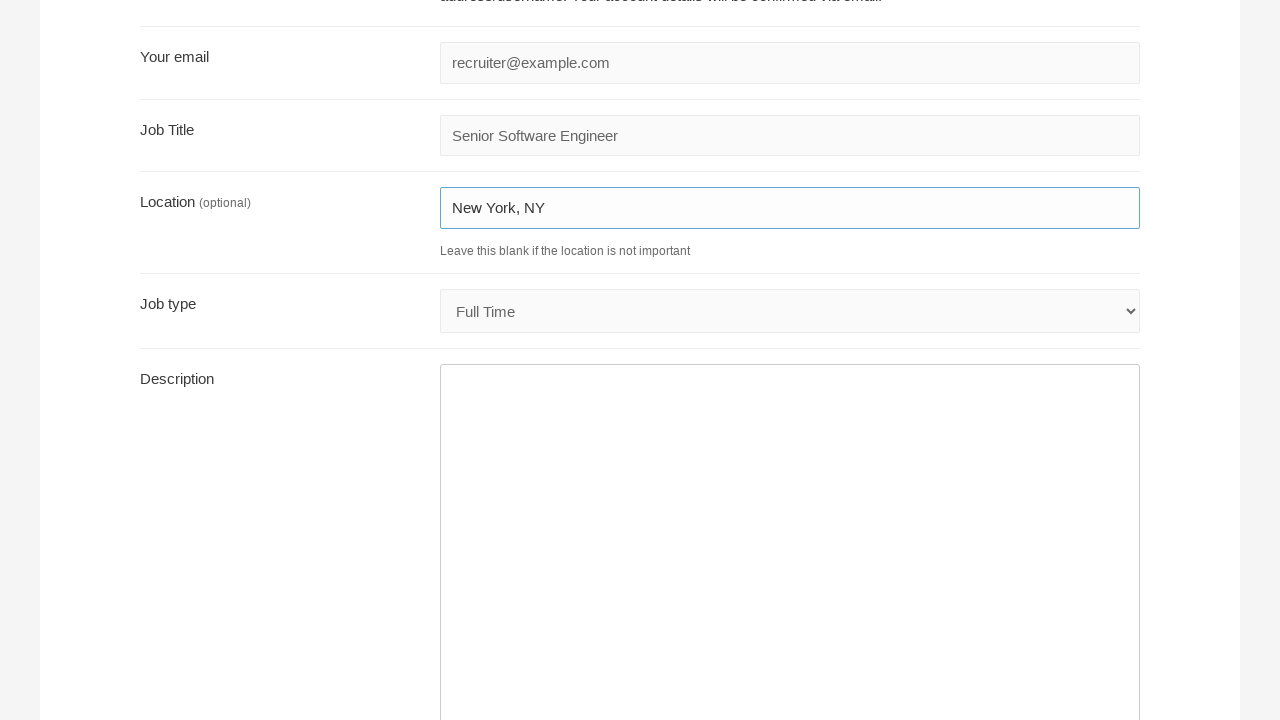

Filled application URL field with careers link on #application
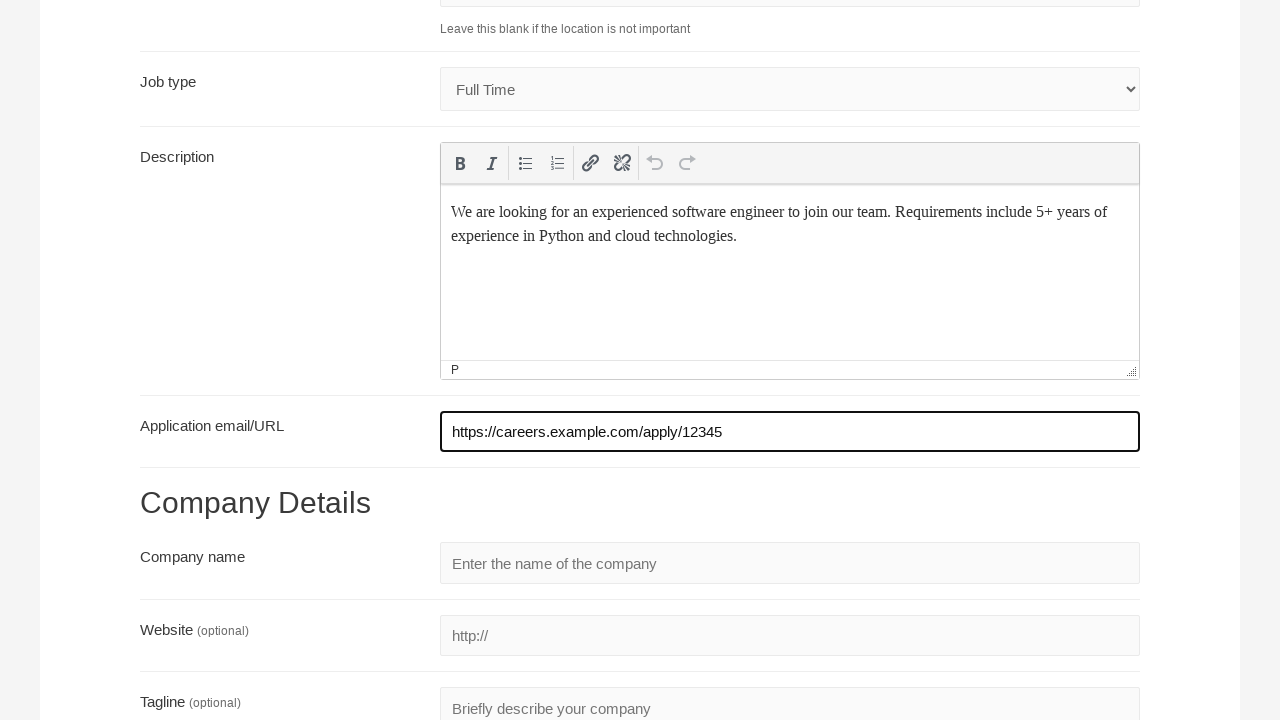

Filled company name field with IBM India Pvt Ltd on #company_name
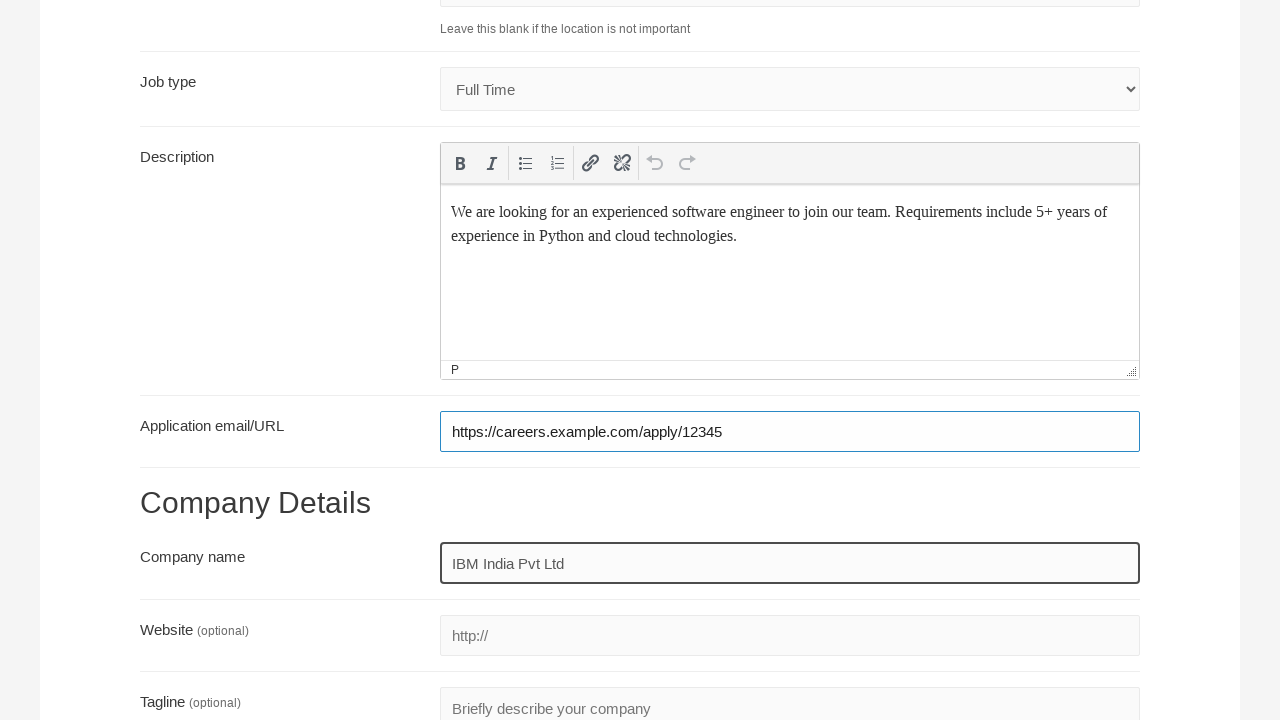

Scrolled to bottom of job posting form
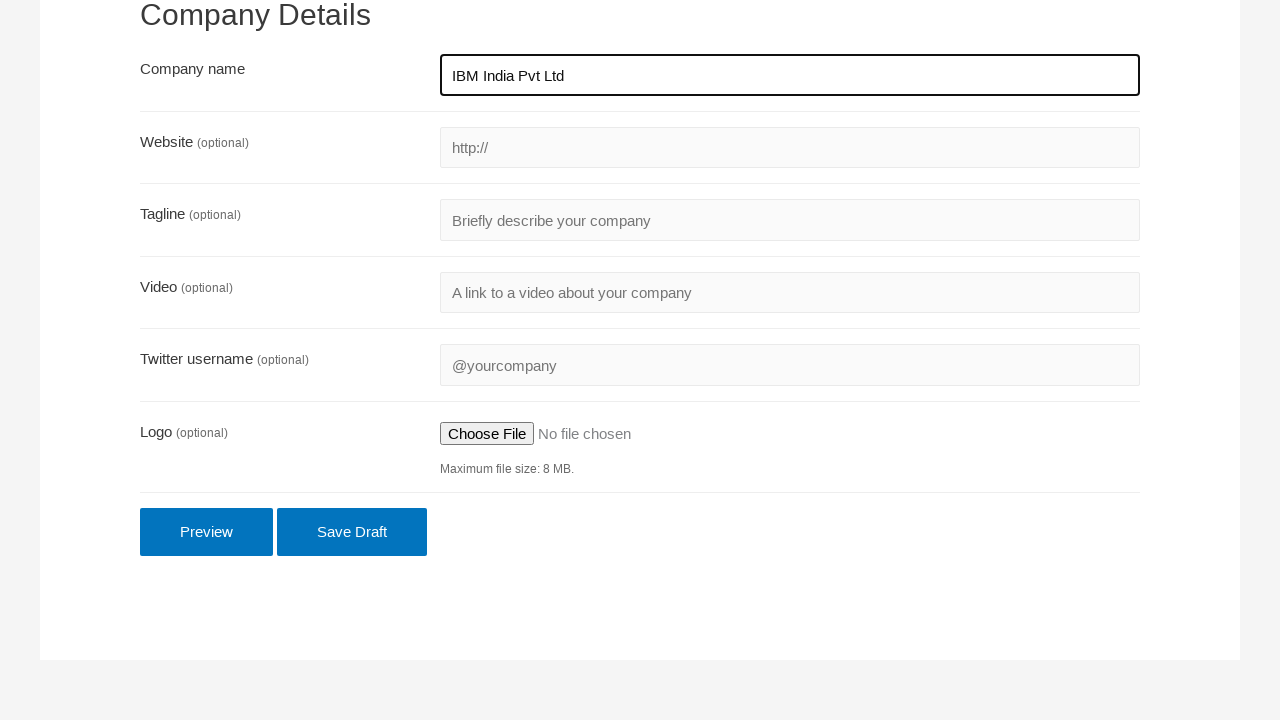

Clicked submit job button at (207, 532) on input[name='submit_job']
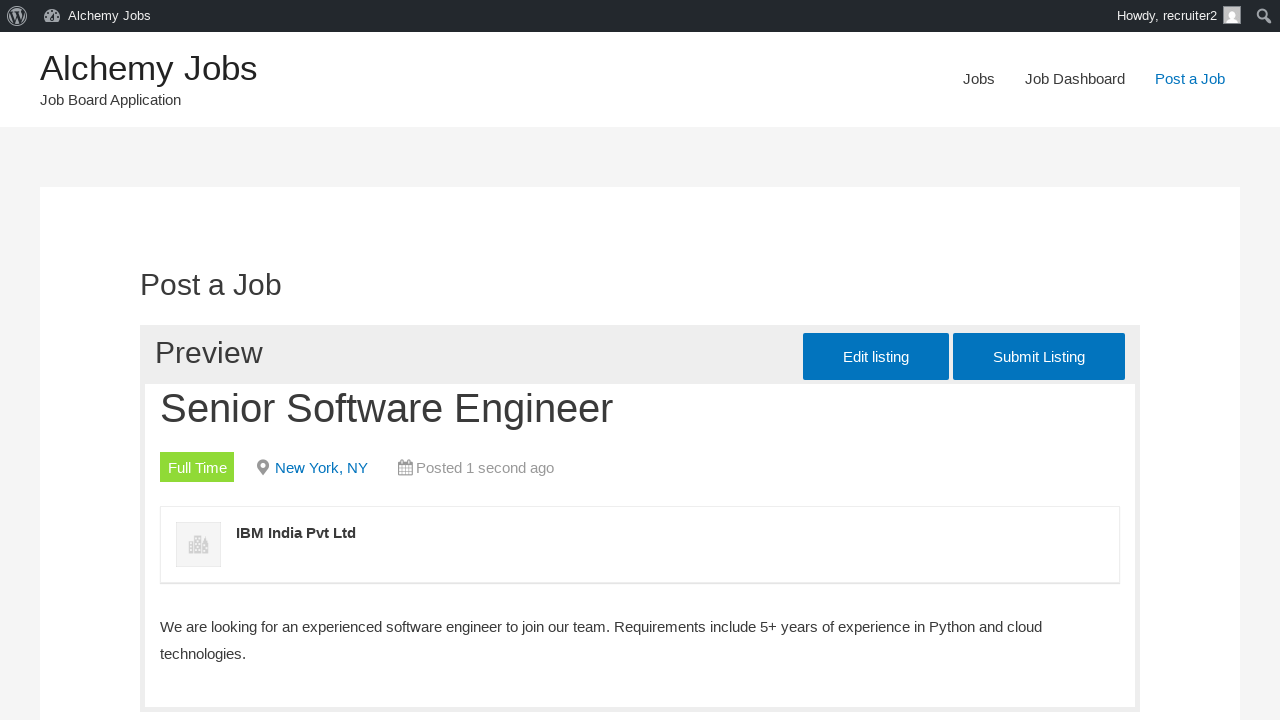

Job preview submit button became visible
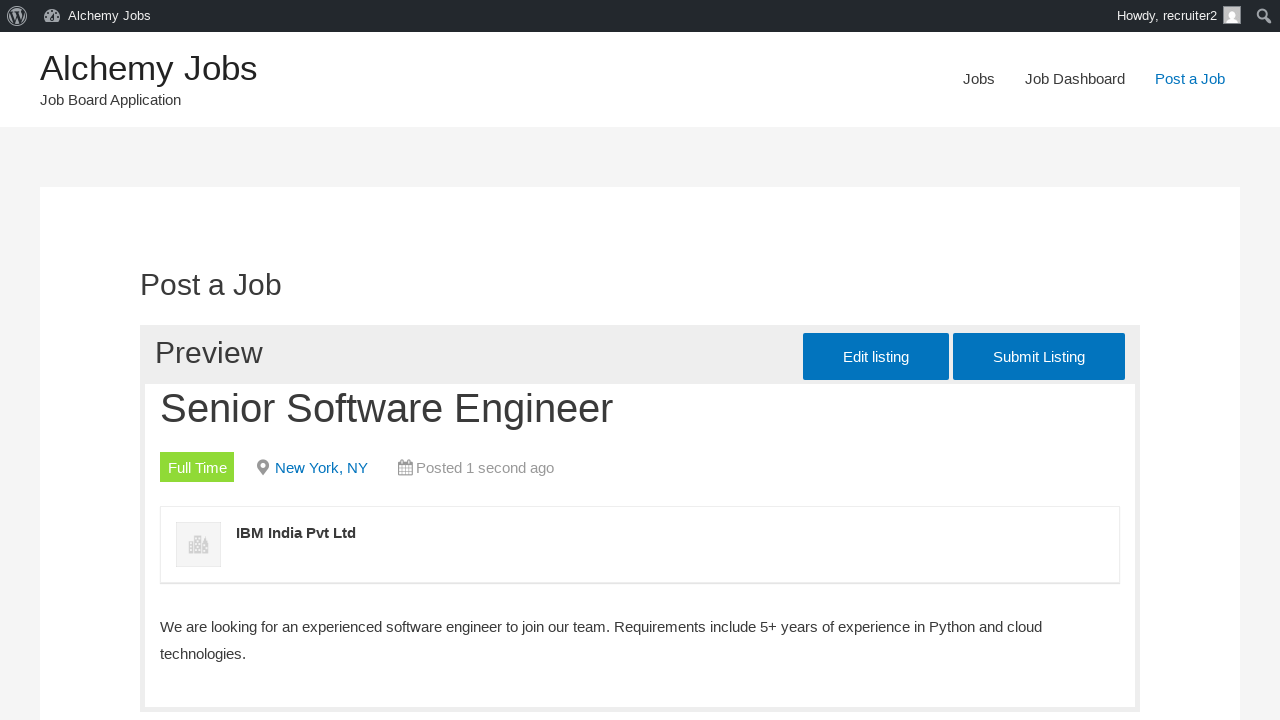

Clicked job preview submit button to confirm posting at (1039, 357) on #job_preview_submit_button
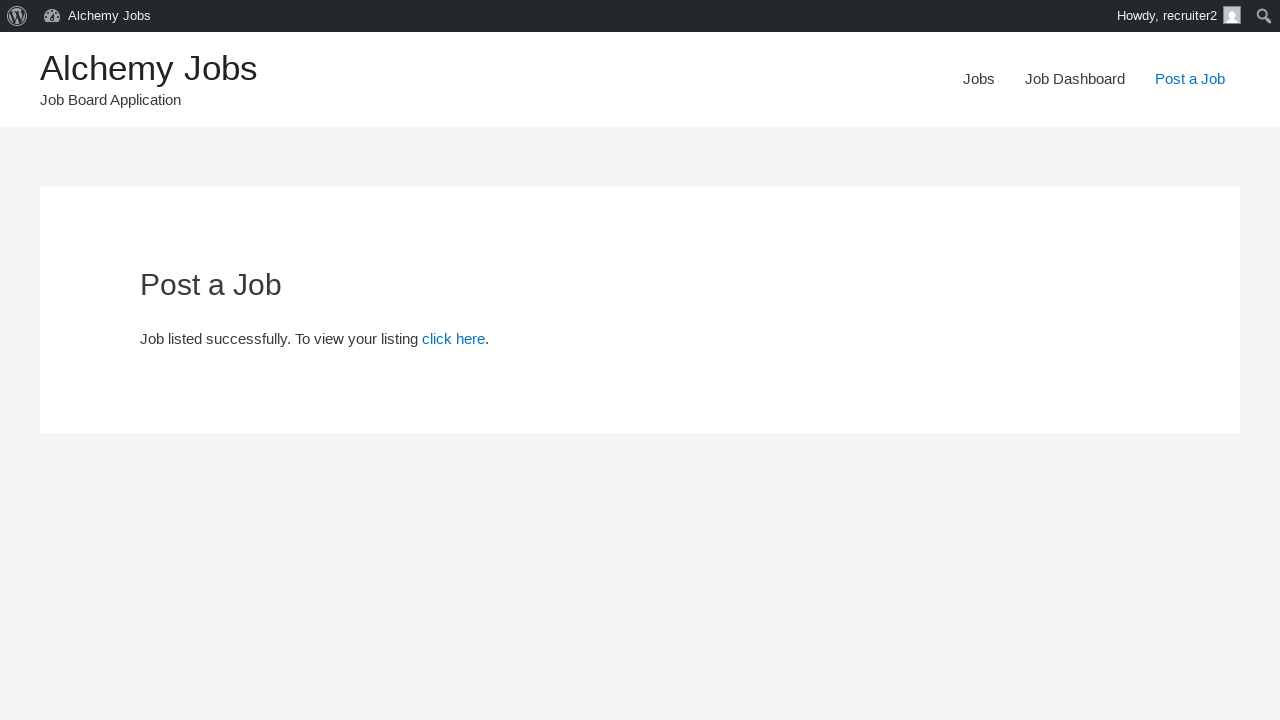

Job posting confirmation page loaded with entry title
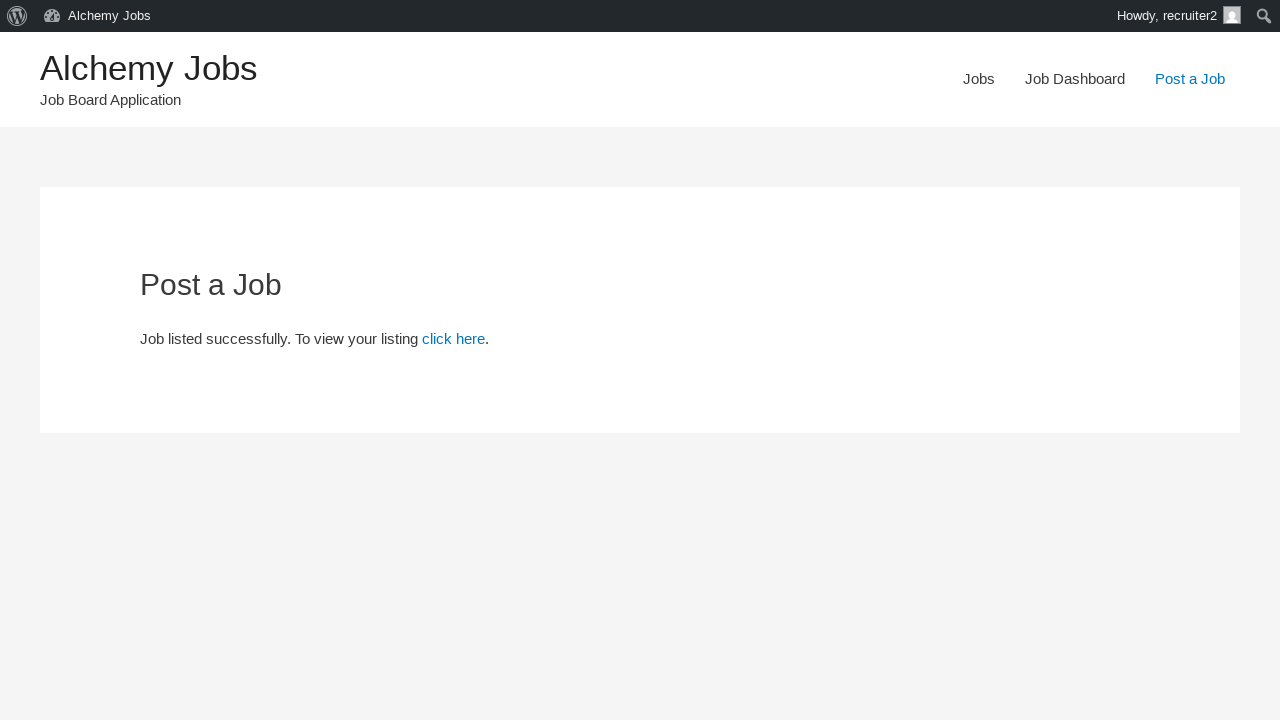

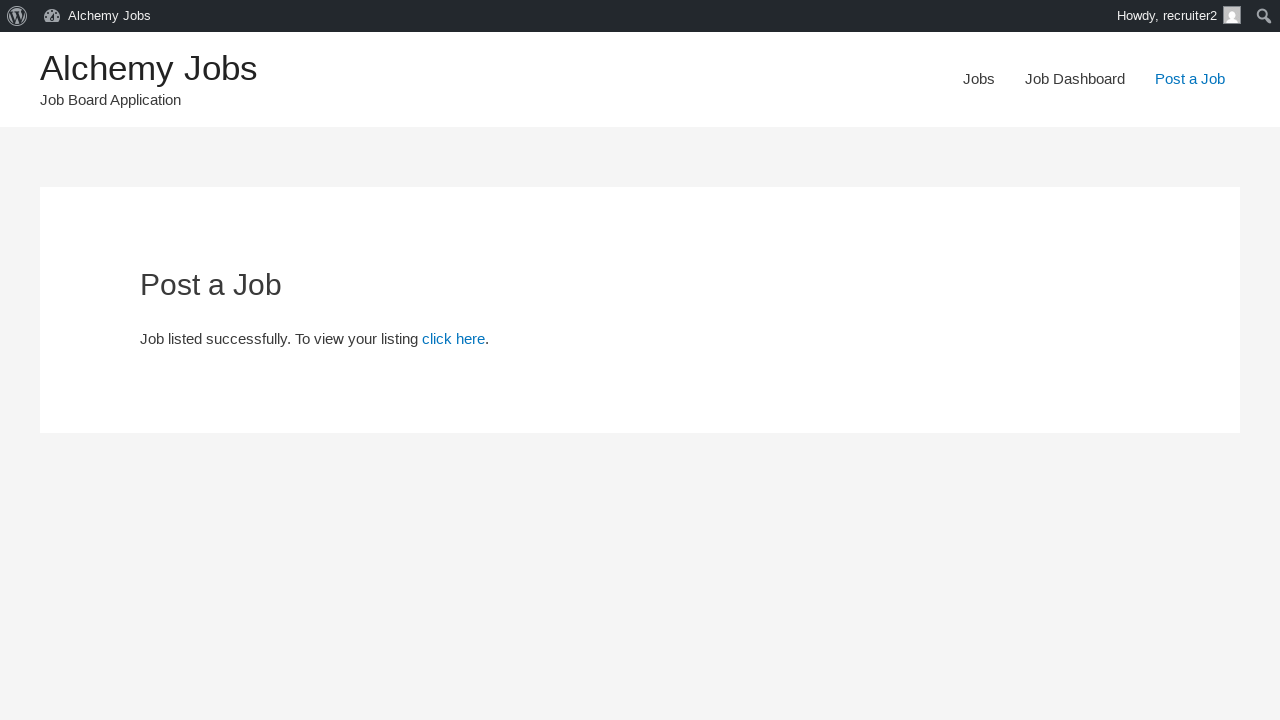